Tests browser navigation features including clicking a login button, navigating back/forward/refresh, and verifying page content

Starting URL: http://anhtester.com

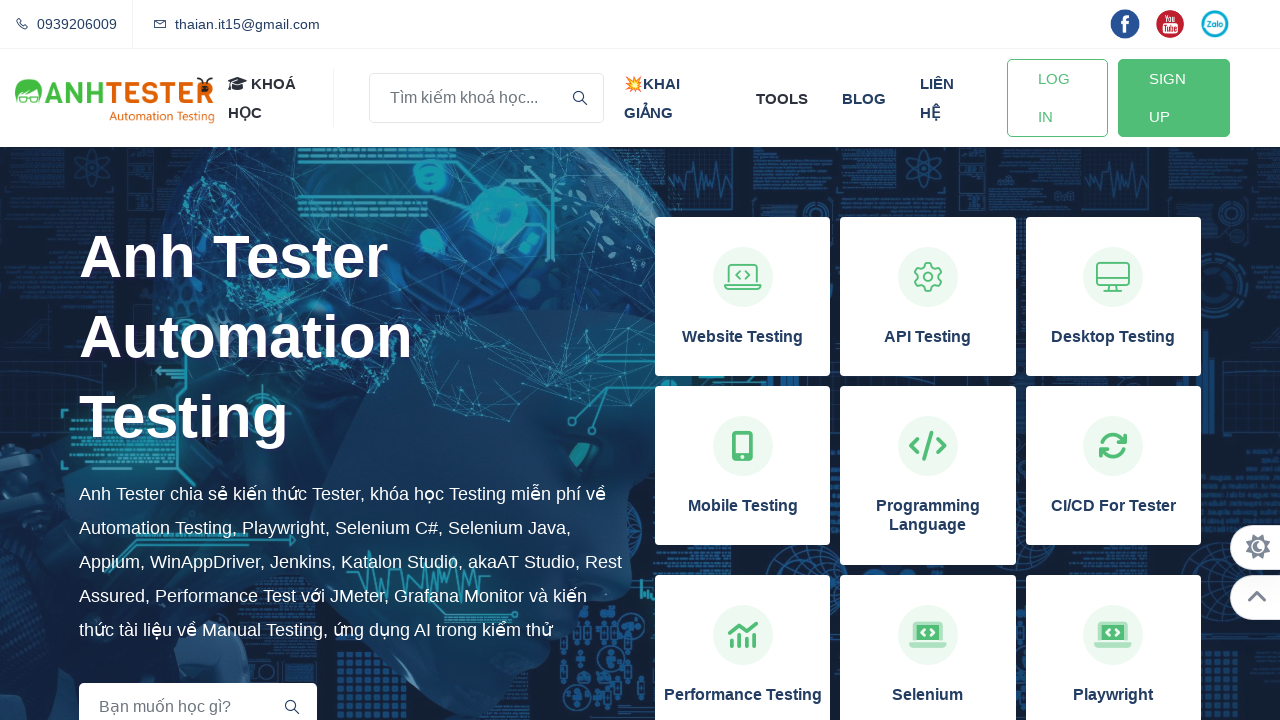

Clicked login button at (1057, 98) on xpath=//a[@id='btn-login']
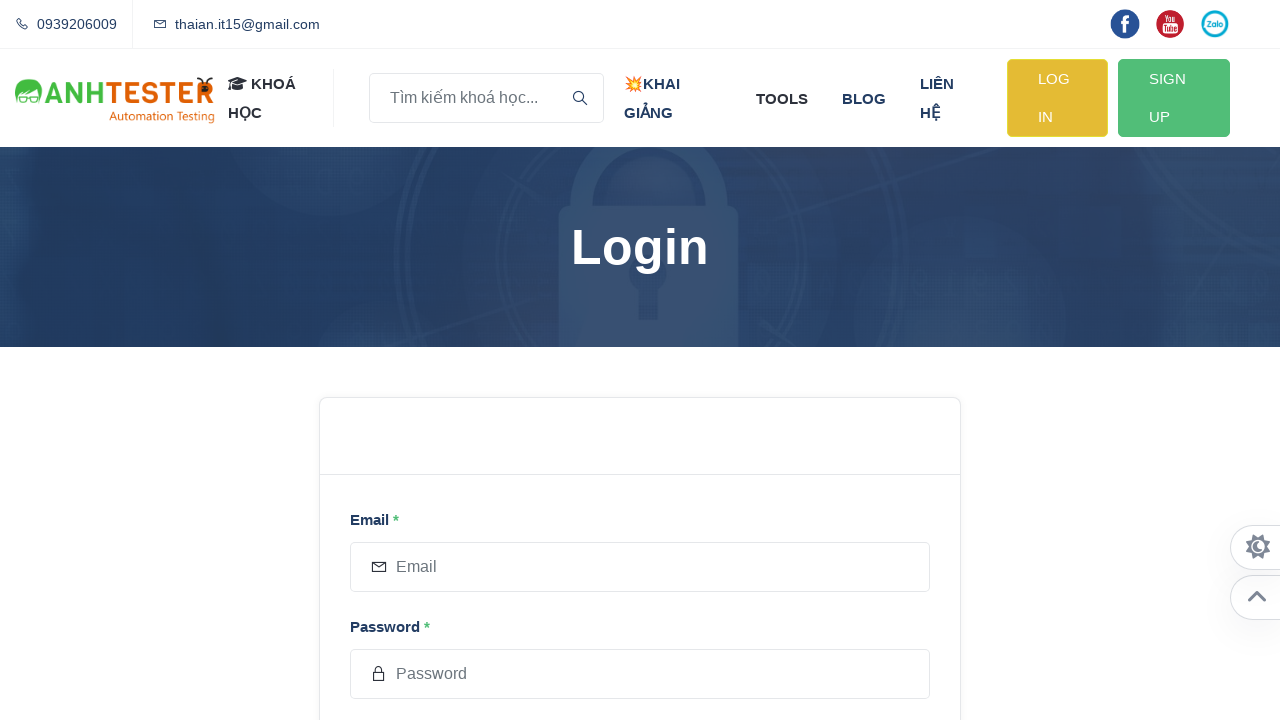

Waited 1 second for navigation to complete
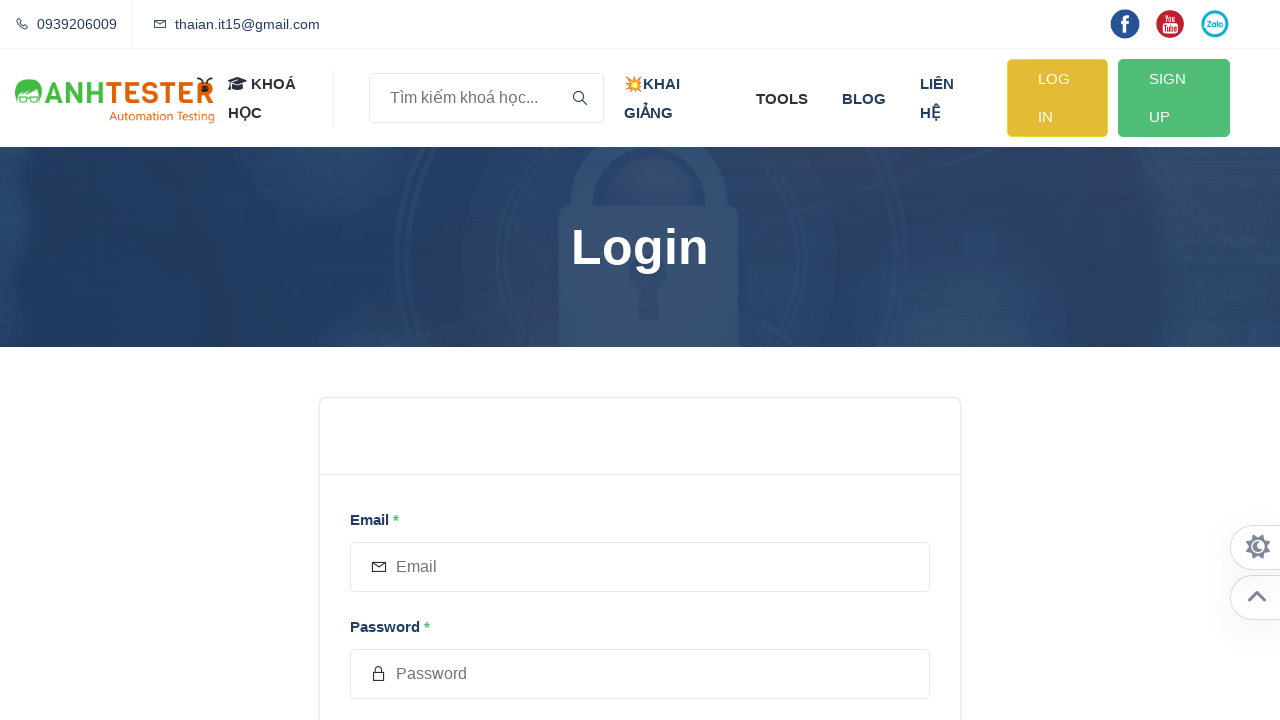

Navigated back to previous page
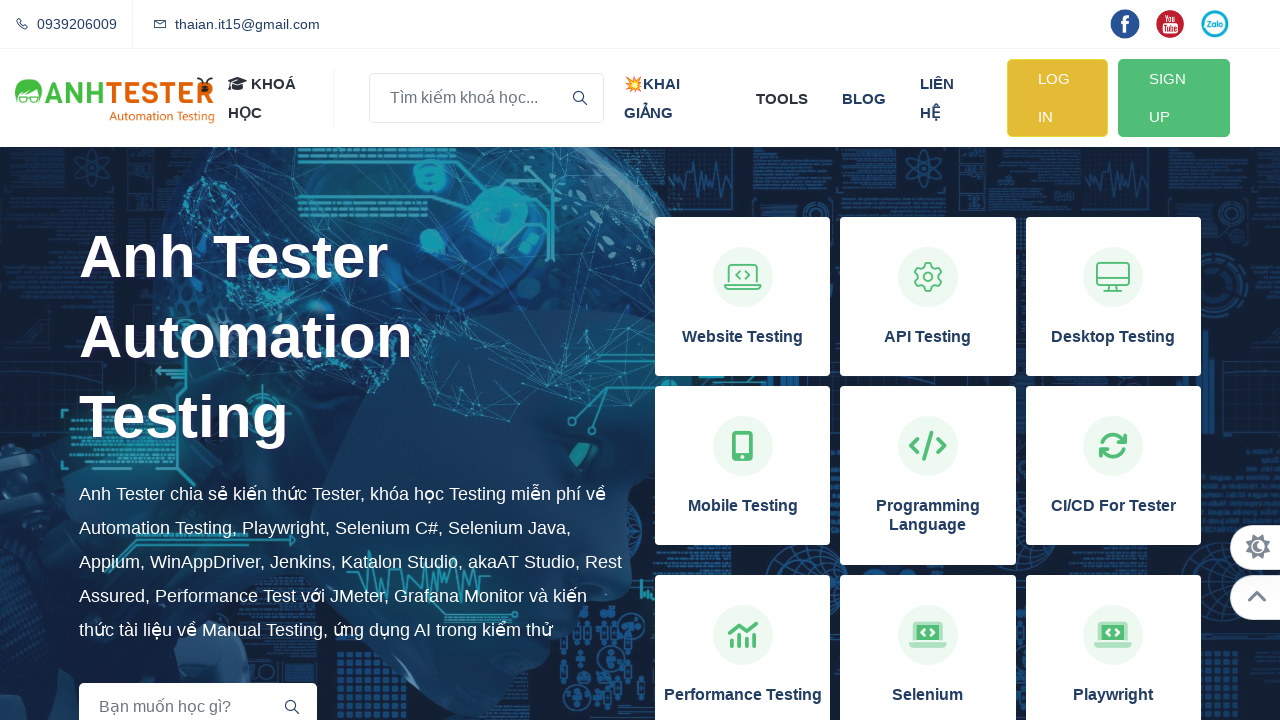

Waited 1 second after navigating back
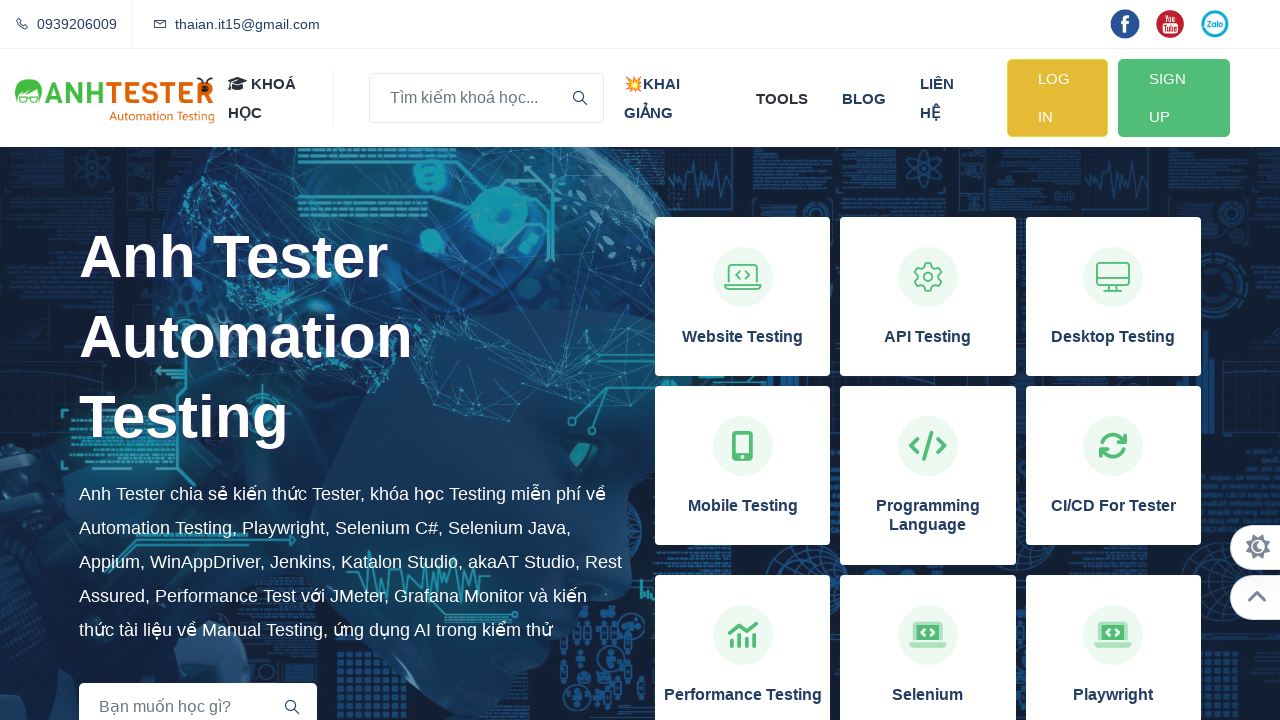

Refreshed the current page
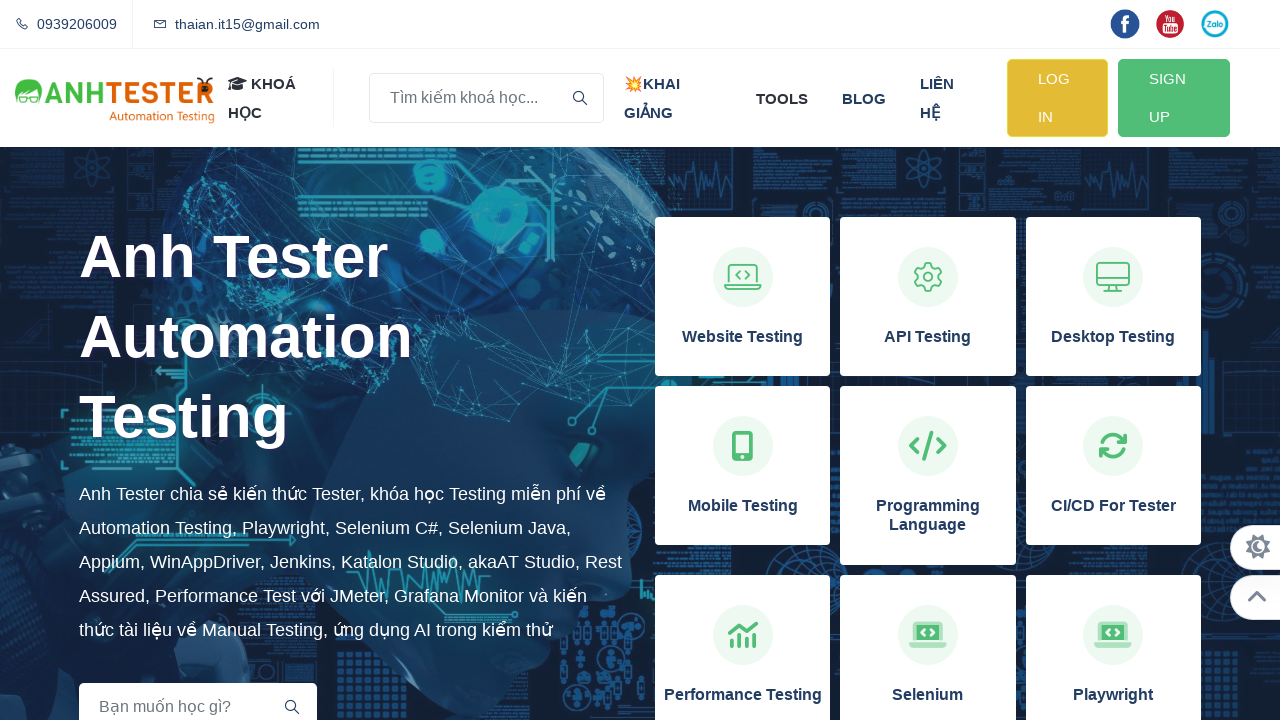

Waited 1 second after refresh
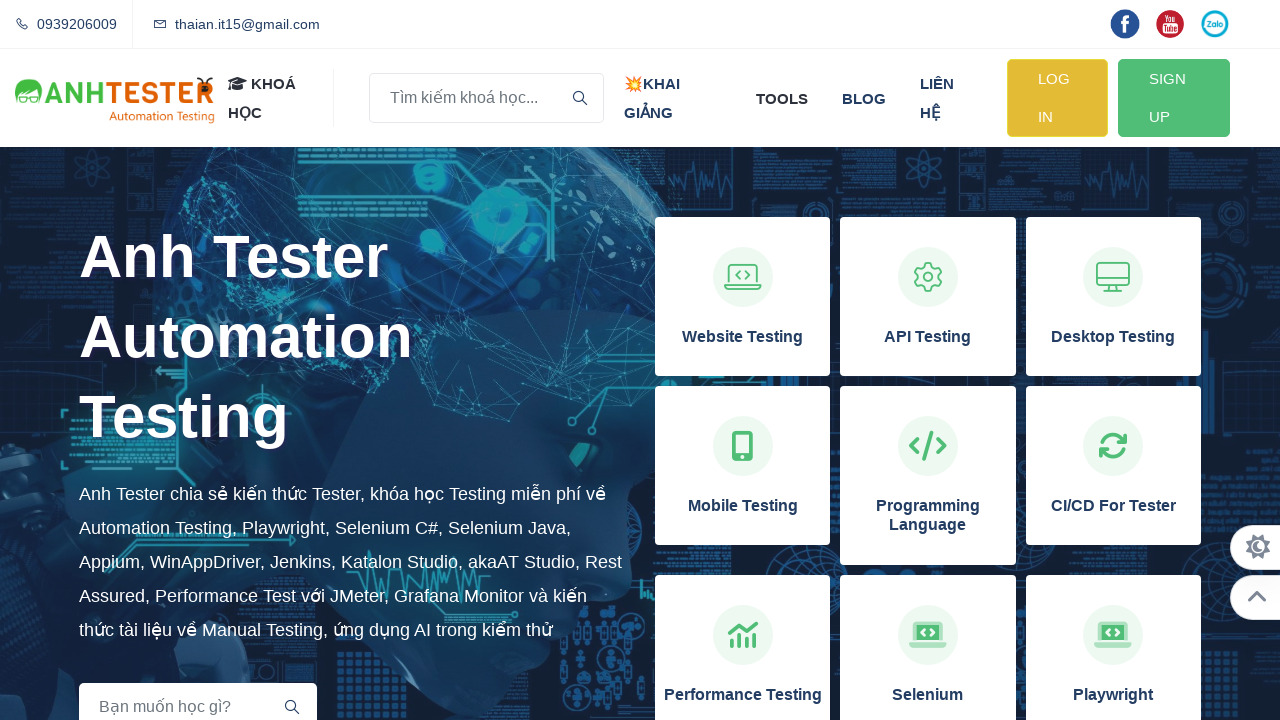

Navigated forward to next page
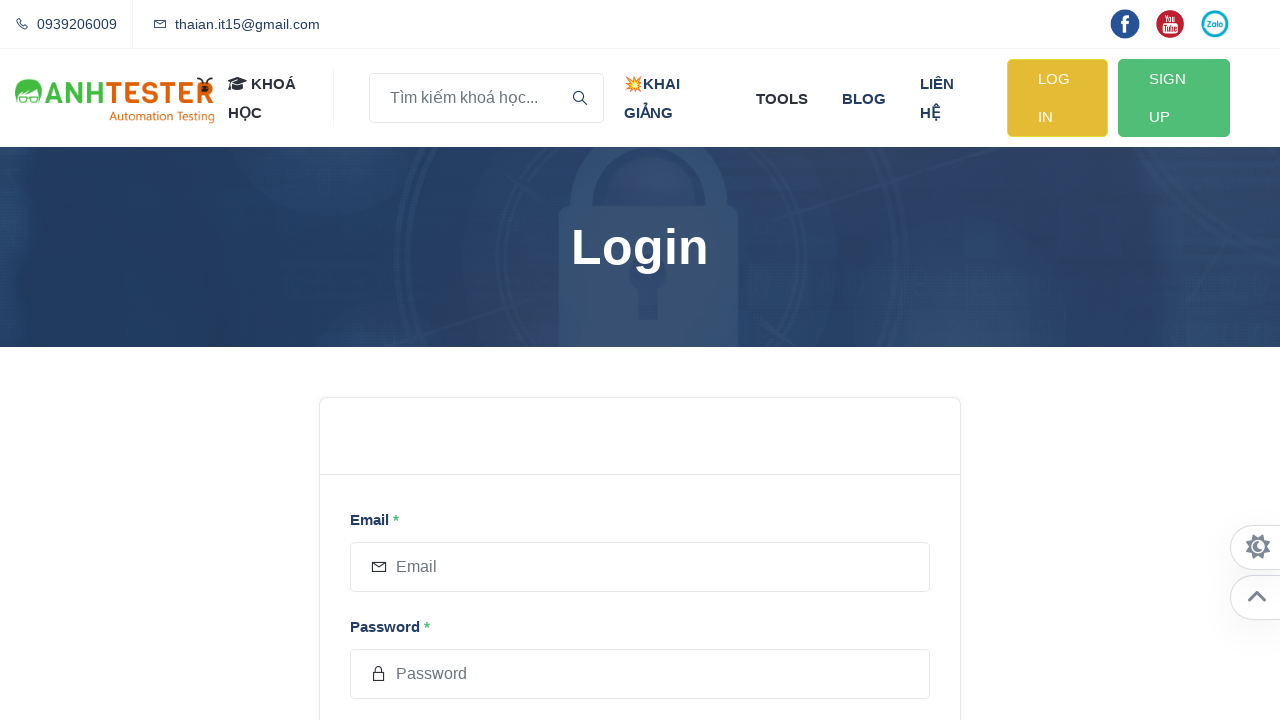

Waited 1 second after navigating forward
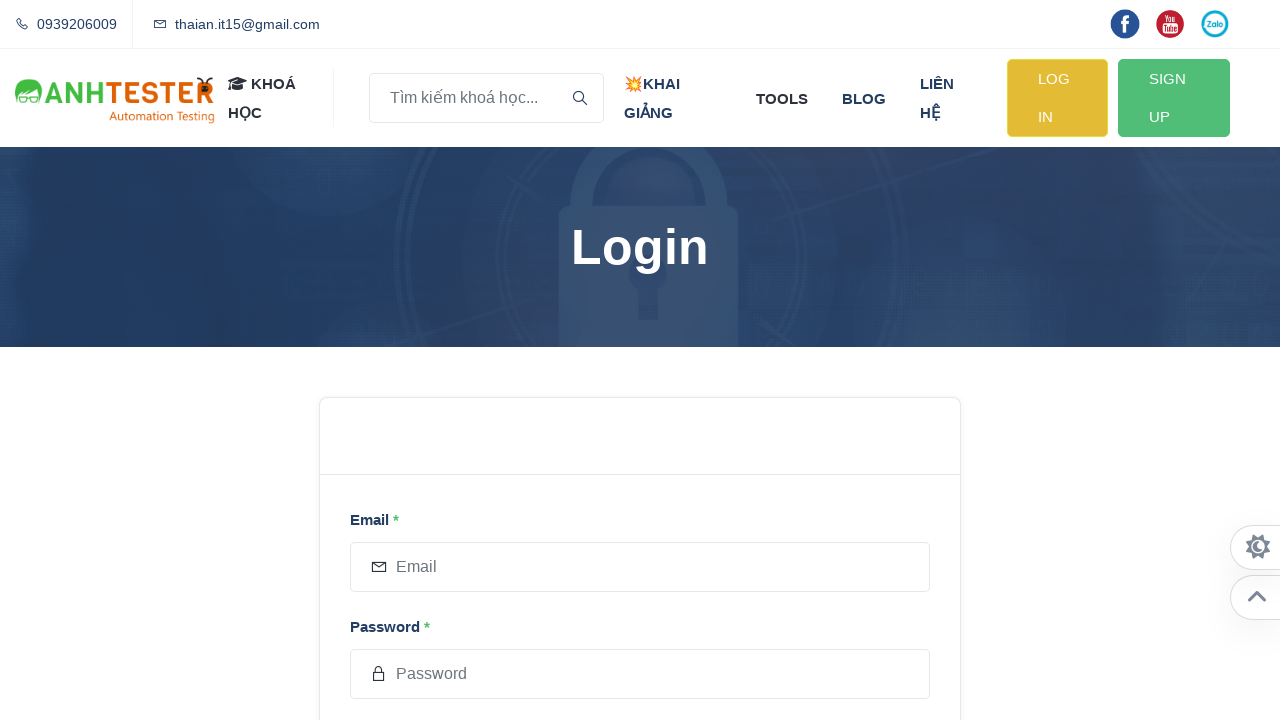

Retrieved page title: Login | Anh Tester Blog
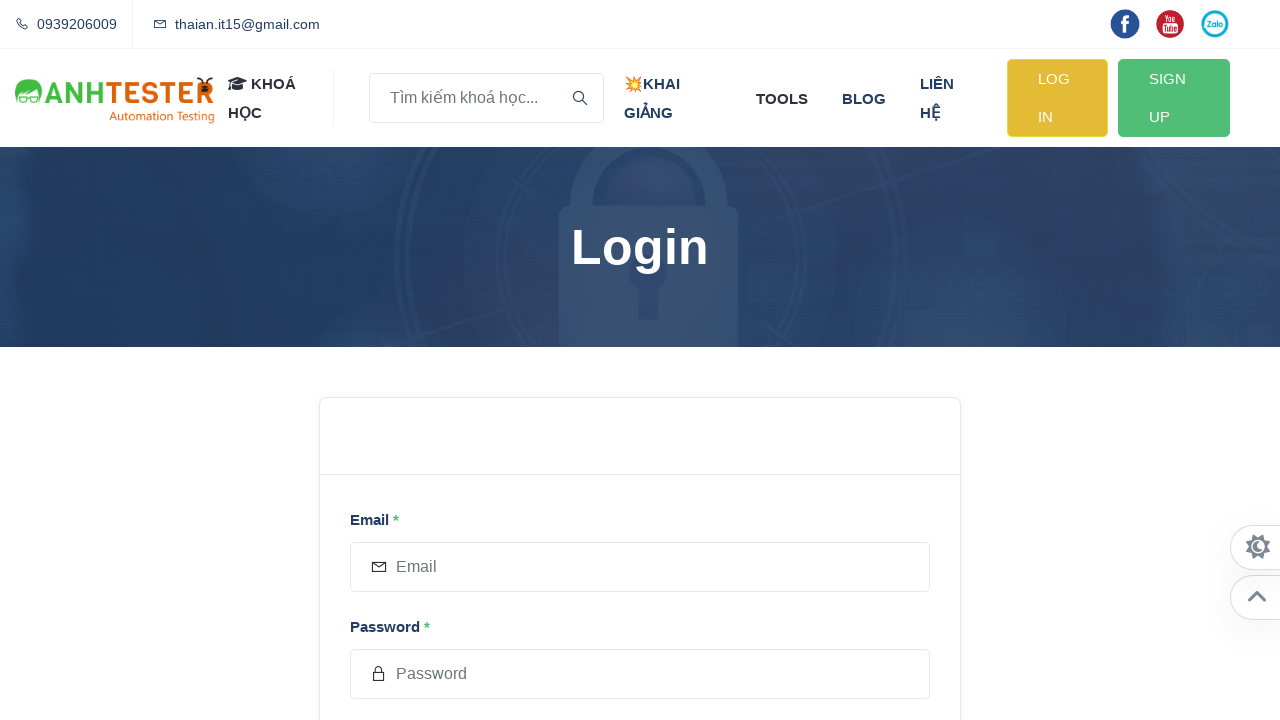

Retrieved page URL: https://anhtester.com/login
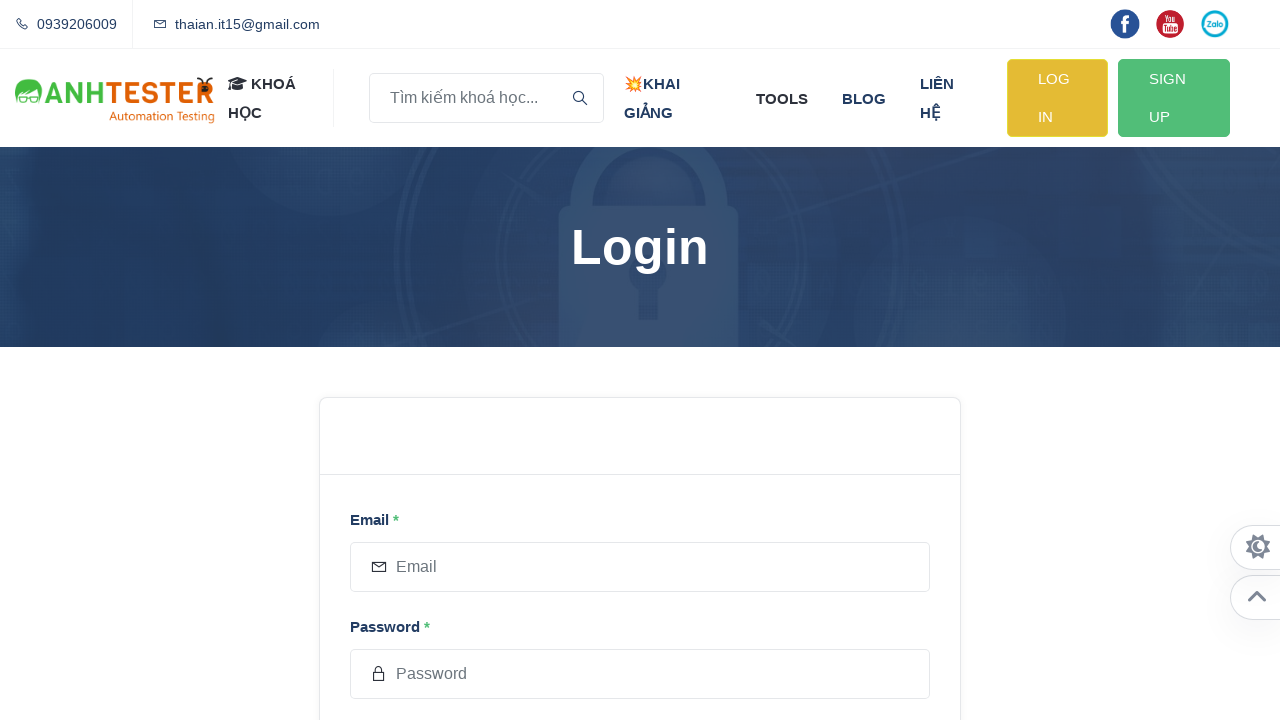

Retrieved page content for verification
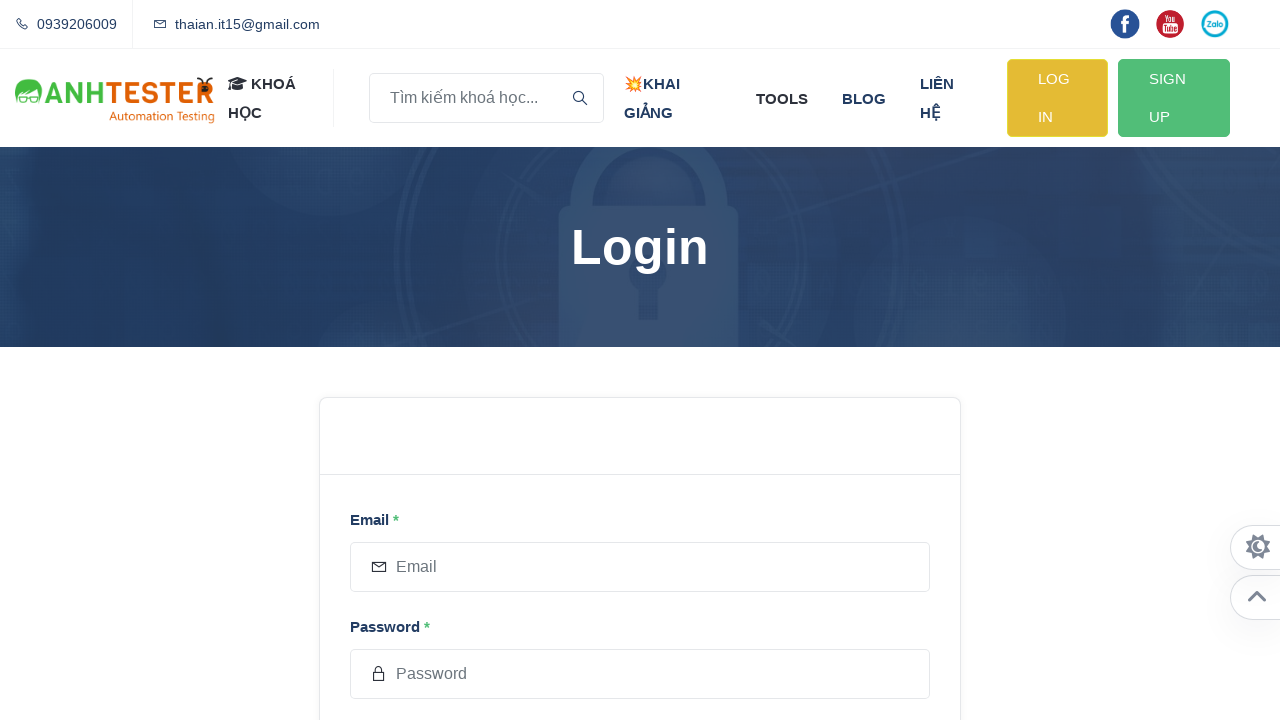

Verified page contains expected text 'Kiến thức Tester'
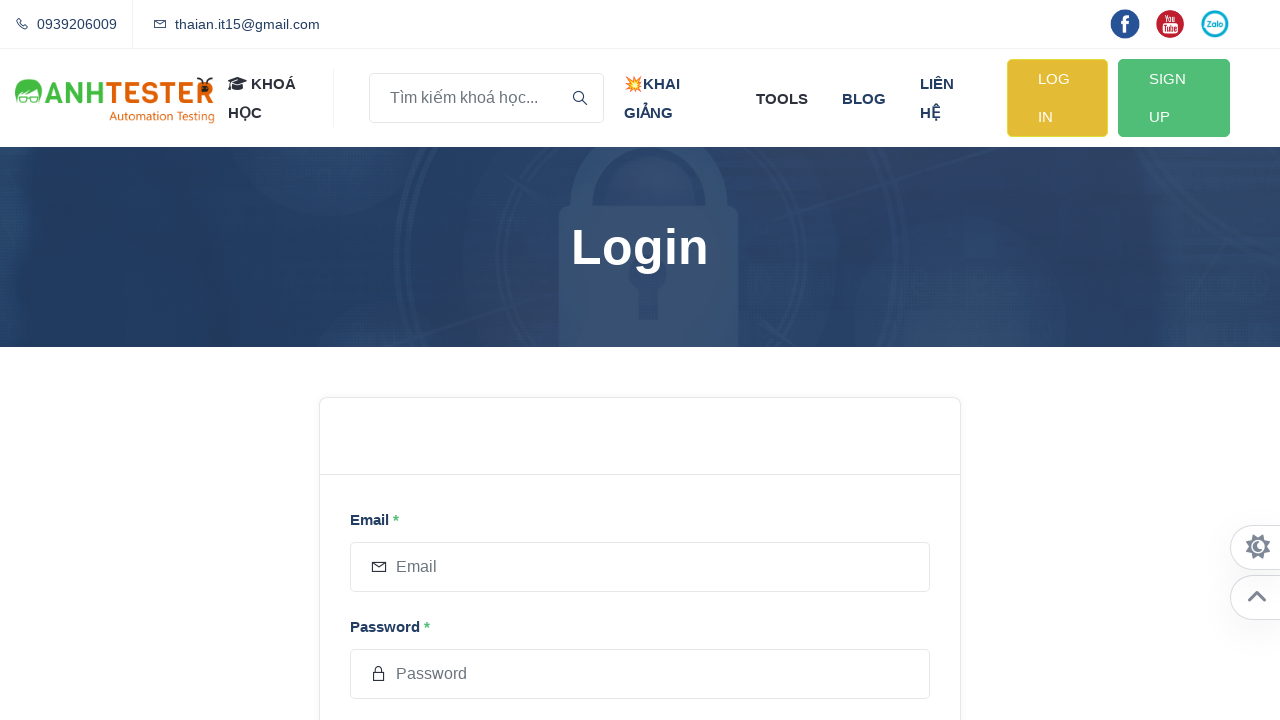

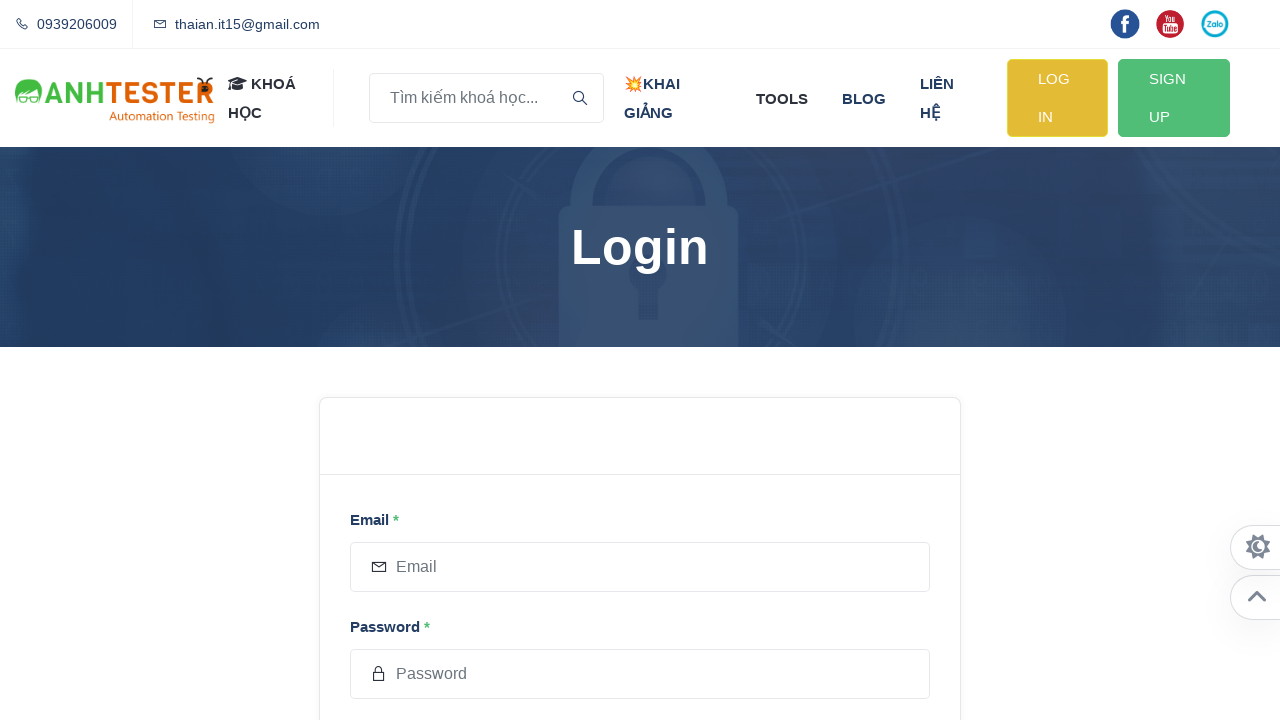